Inspects the emoji-gen.ninja website across multiple locale paths (default, English, Korean, Chinese Simplified, Chinese Traditional) to verify that key page elements like App, Header, Generator, RecentlyLog, and Footer are present on each localized version.

Starting URL: https://emoji-gen.ninja

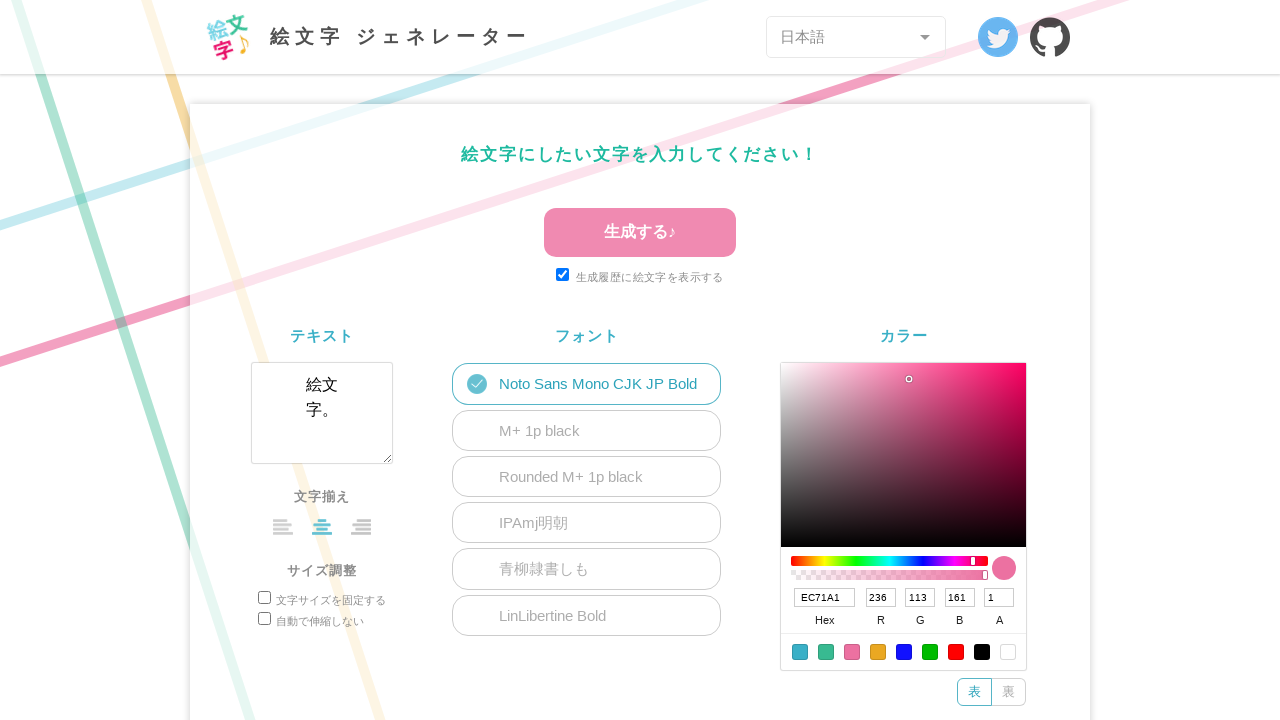

Navigated to default locale at https://emoji-gen.ninja
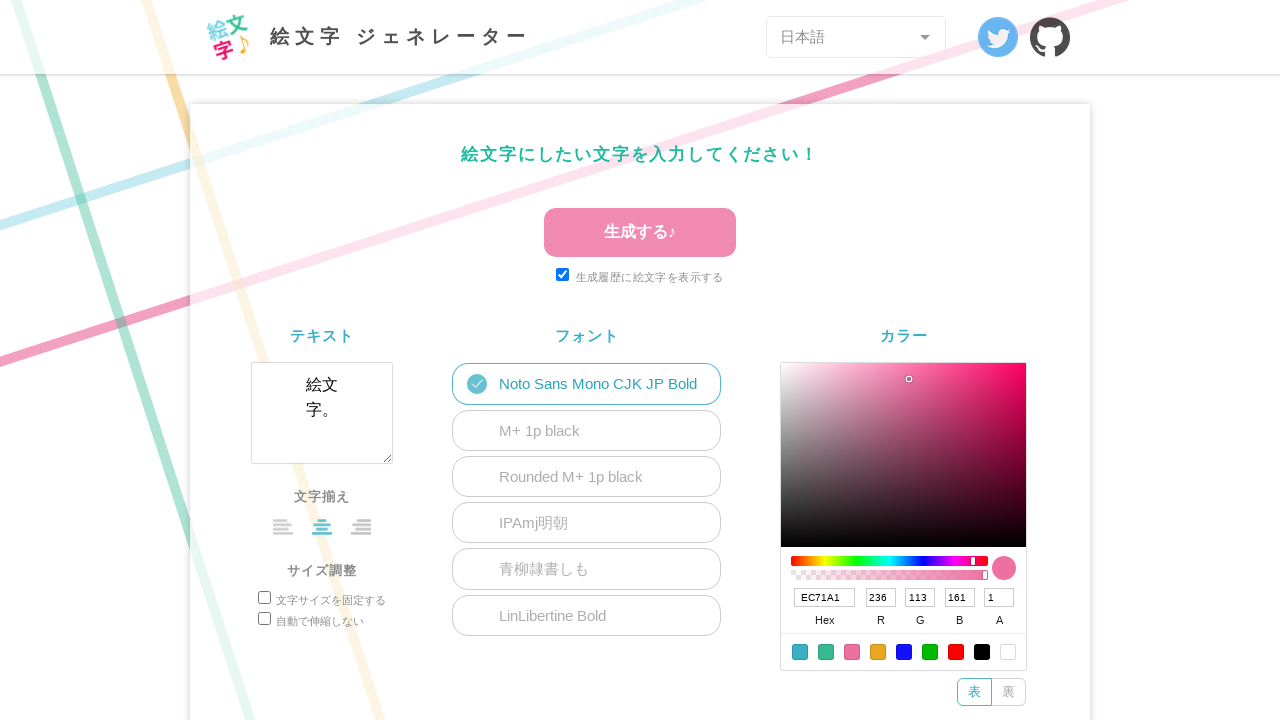

App element found on locale '/'
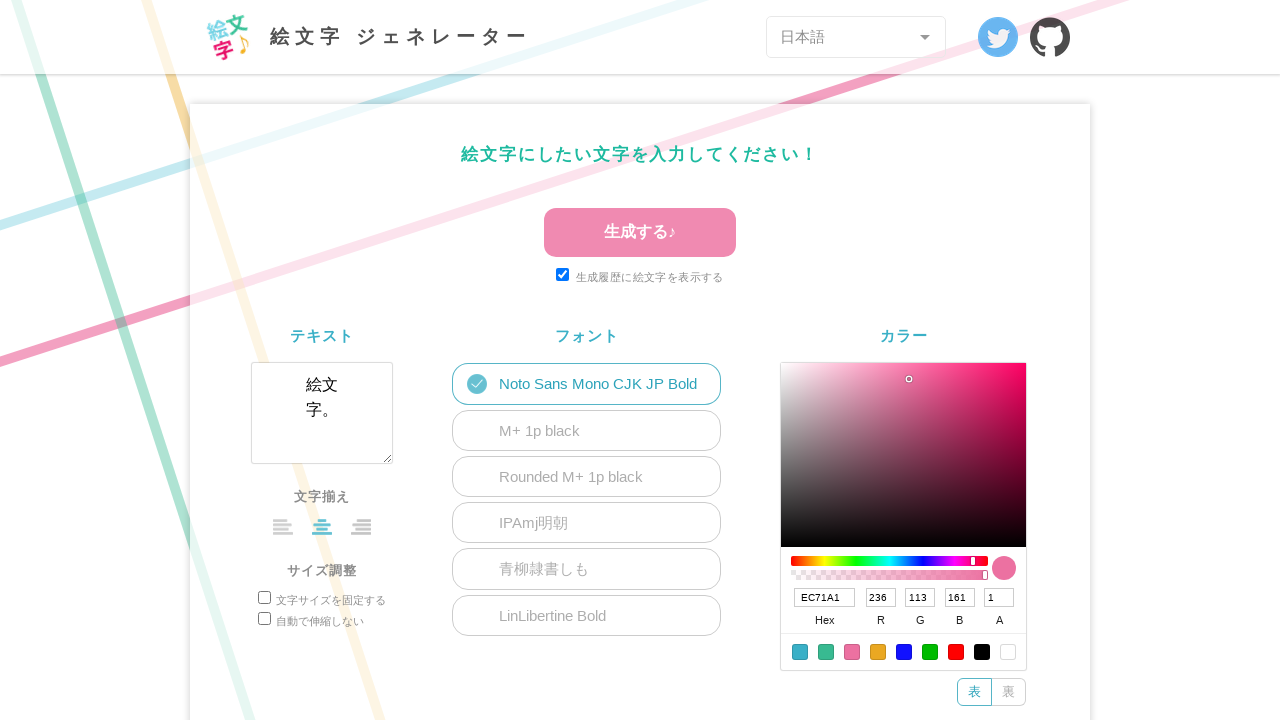

Header element found on locale '/'
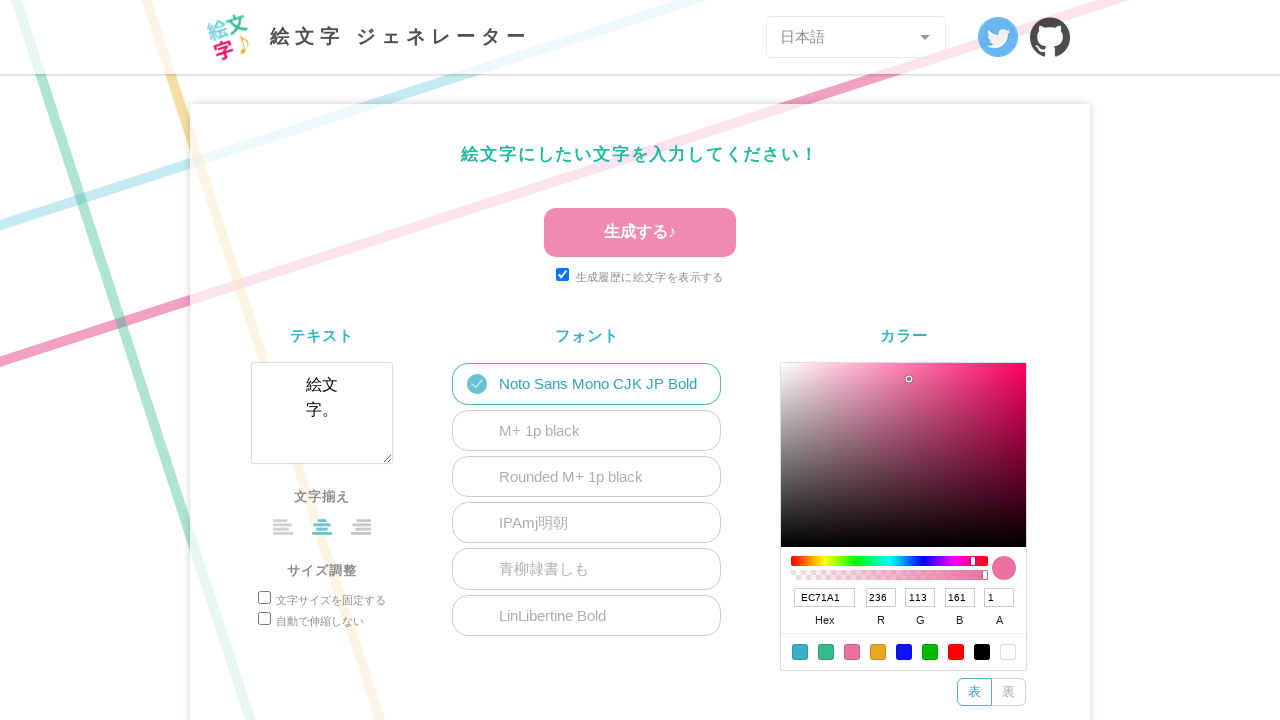

Generator element found on locale '/'
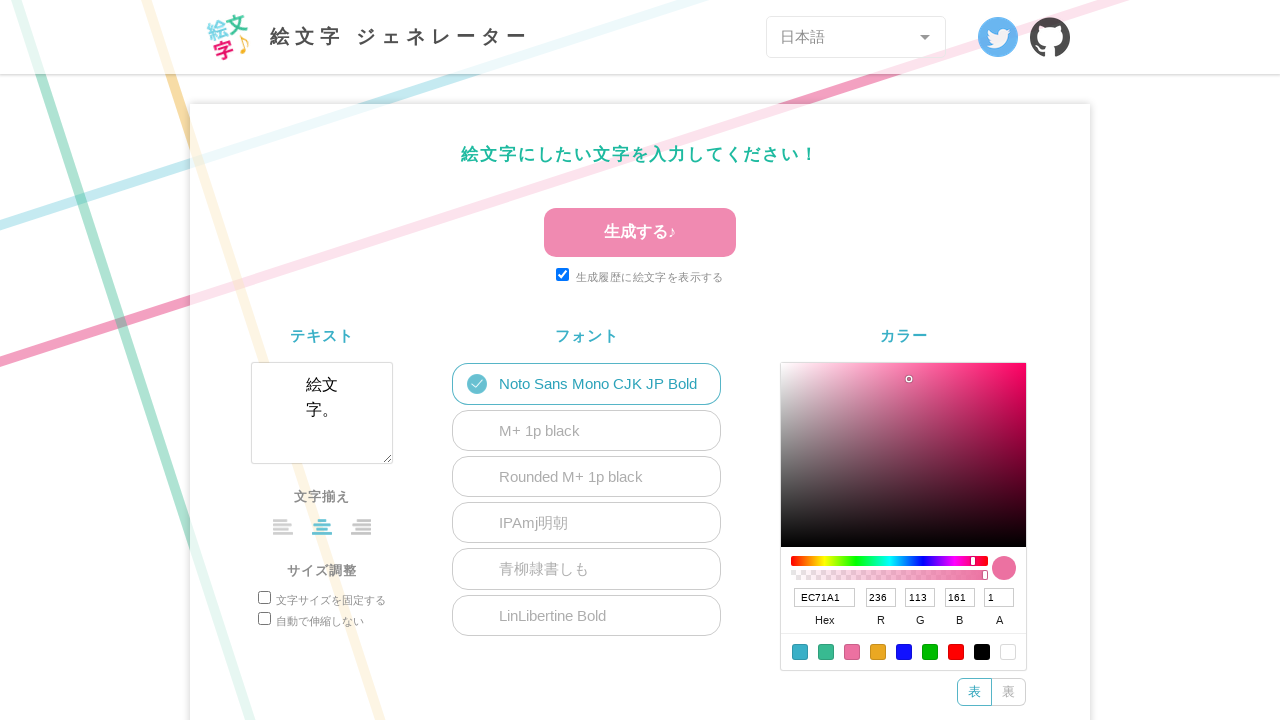

RecentlyLog element found on locale '/'
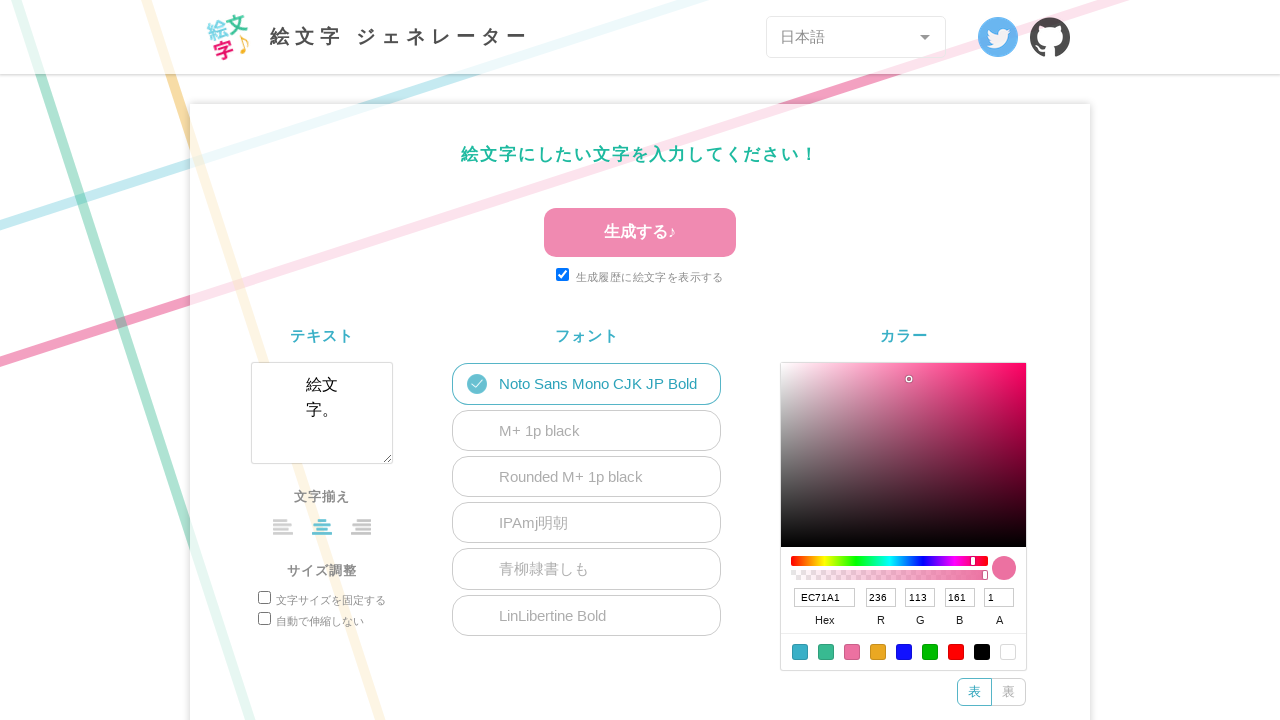

Footer element found on locale '/'
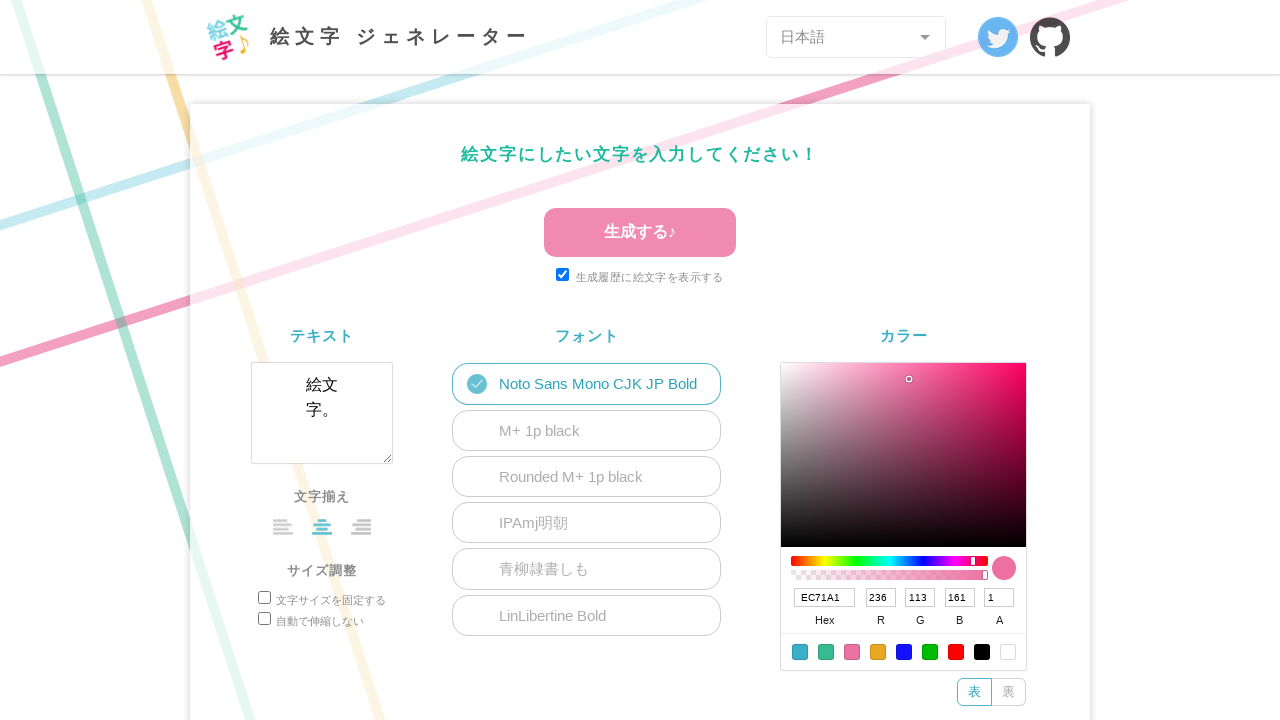

Navigated to https://emoji-gen.ninja/en
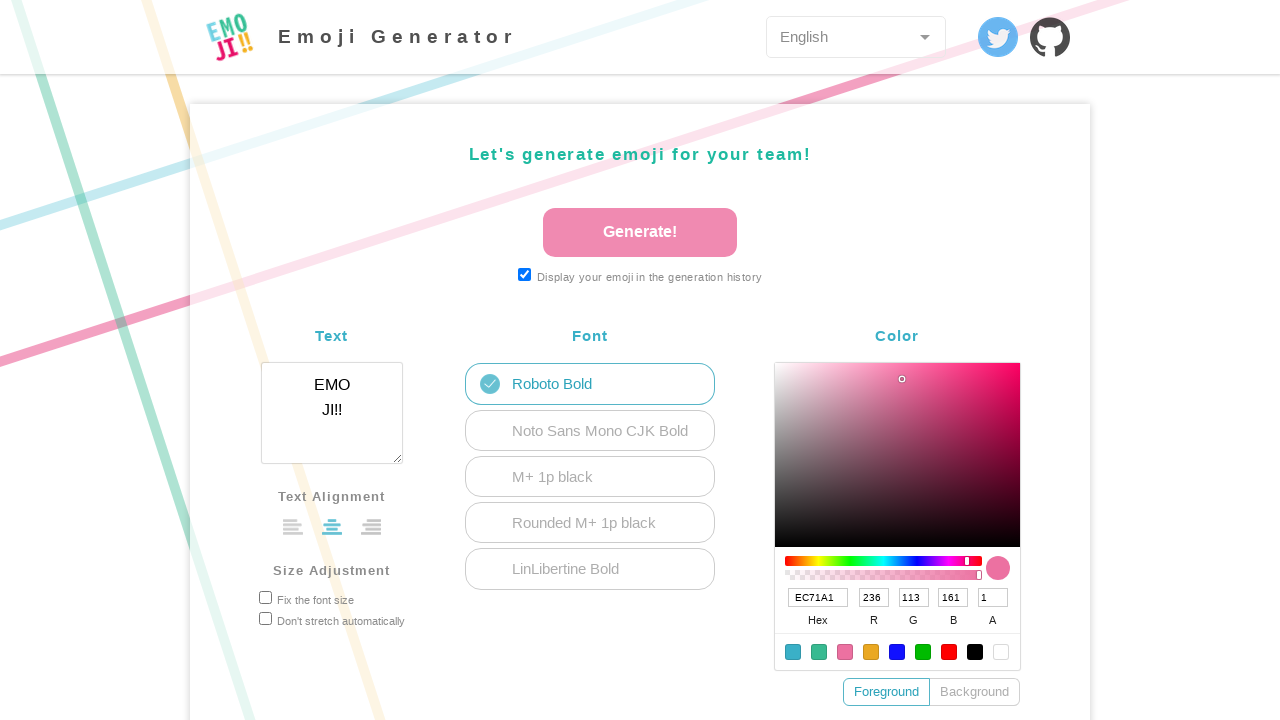

App element found on locale '/en'
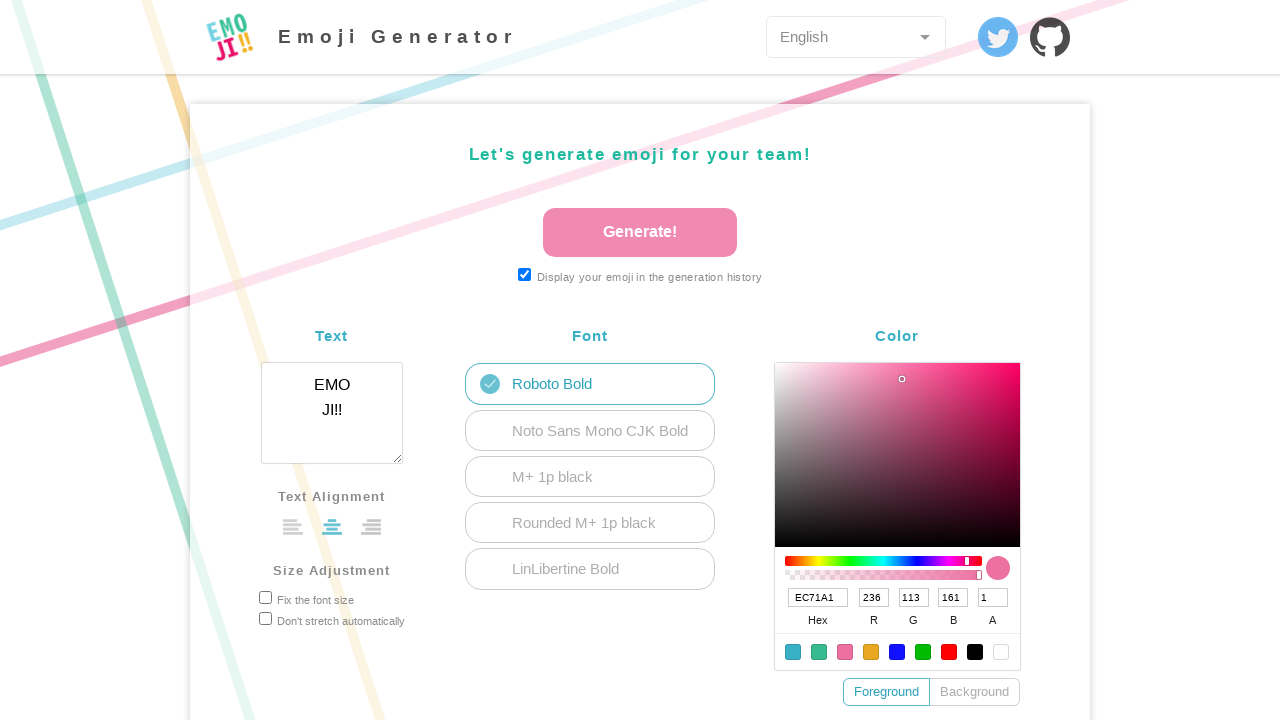

Header element found on locale '/en'
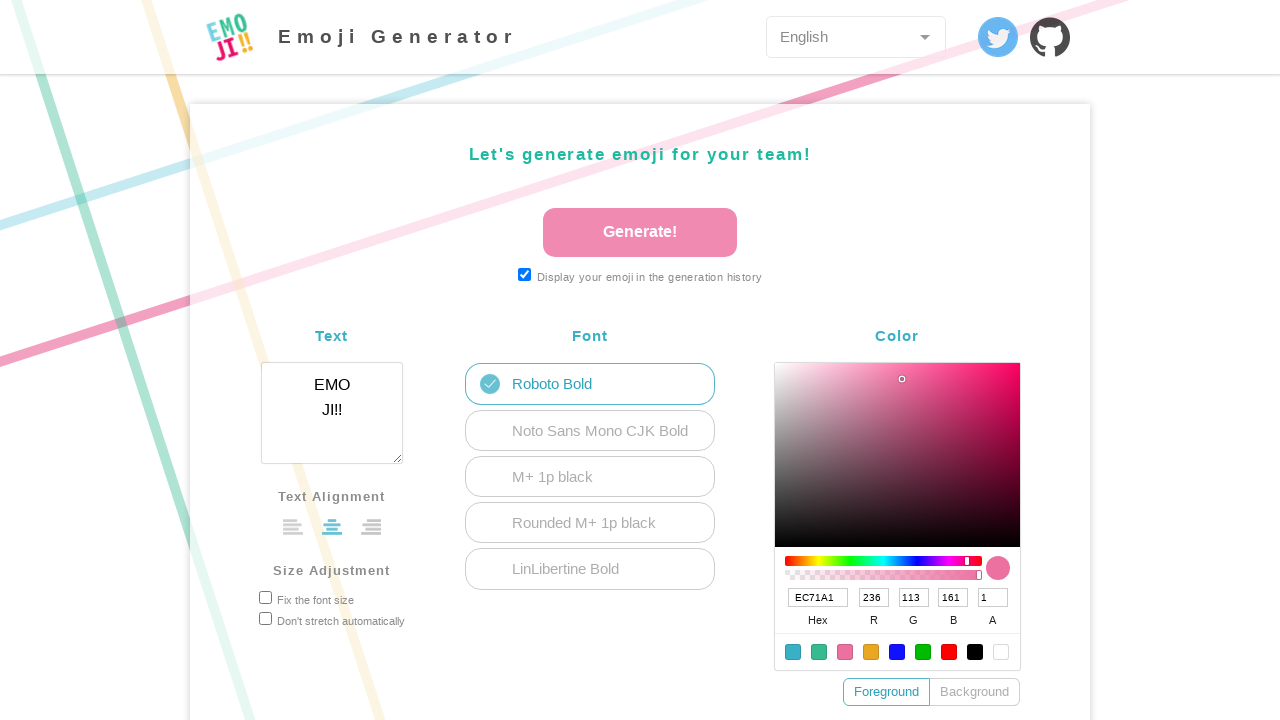

Generator element found on locale '/en'
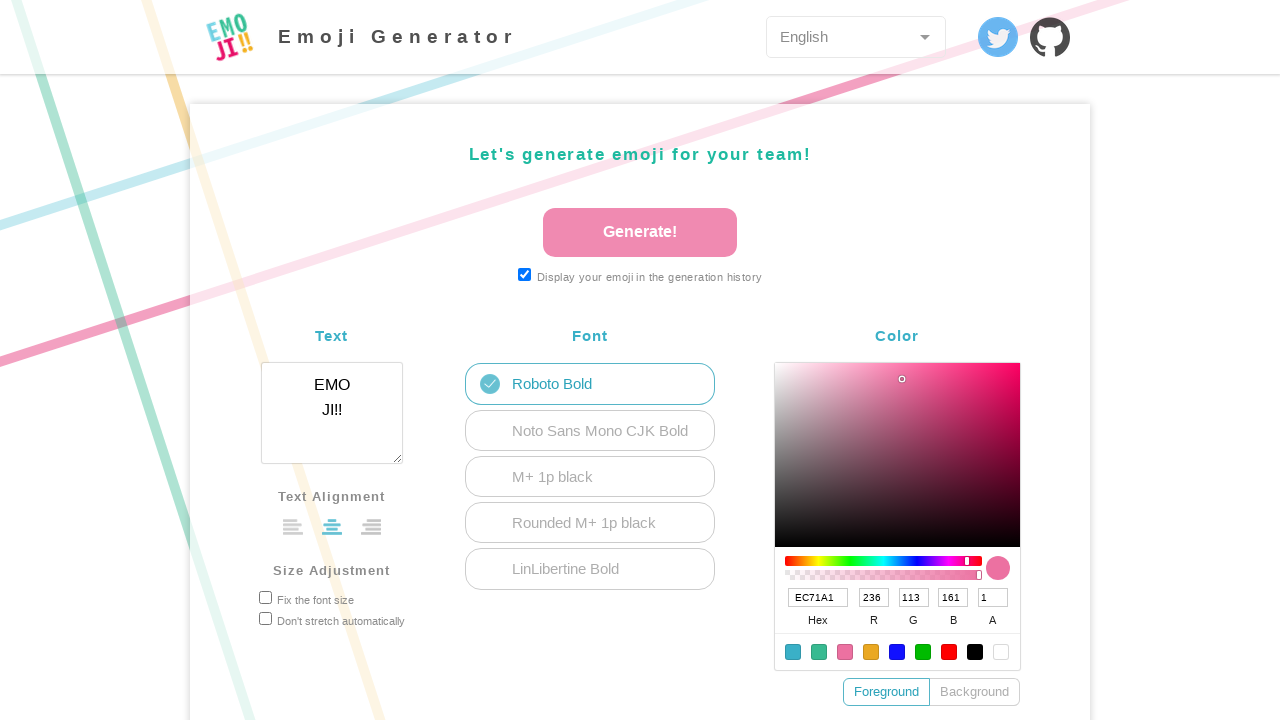

RecentlyLog element found on locale '/en'
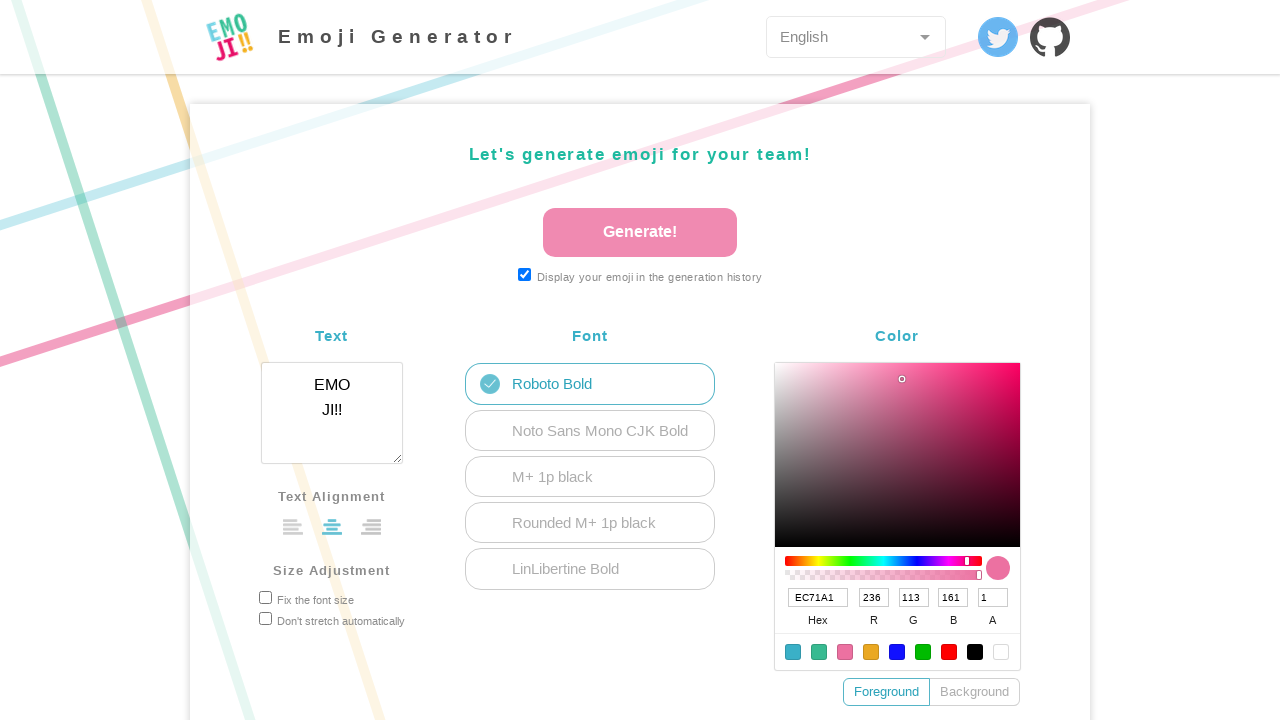

Footer element found on locale '/en'
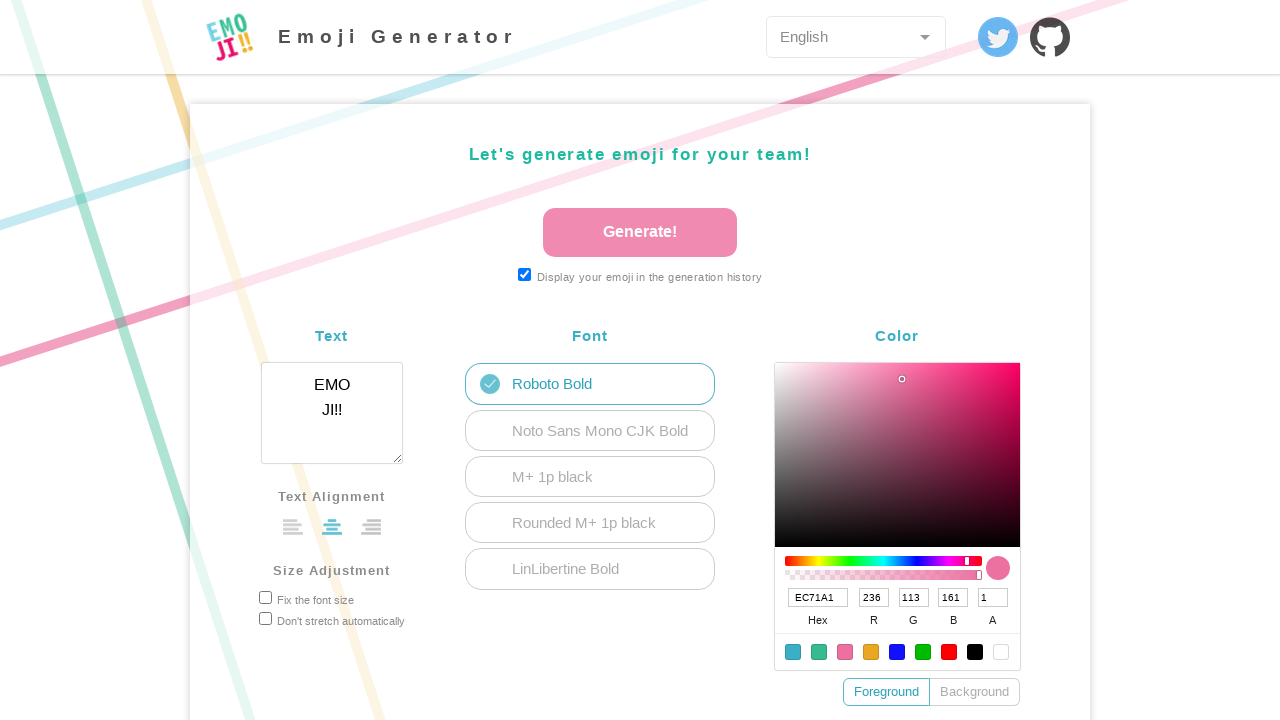

Navigated to https://emoji-gen.ninja/ko
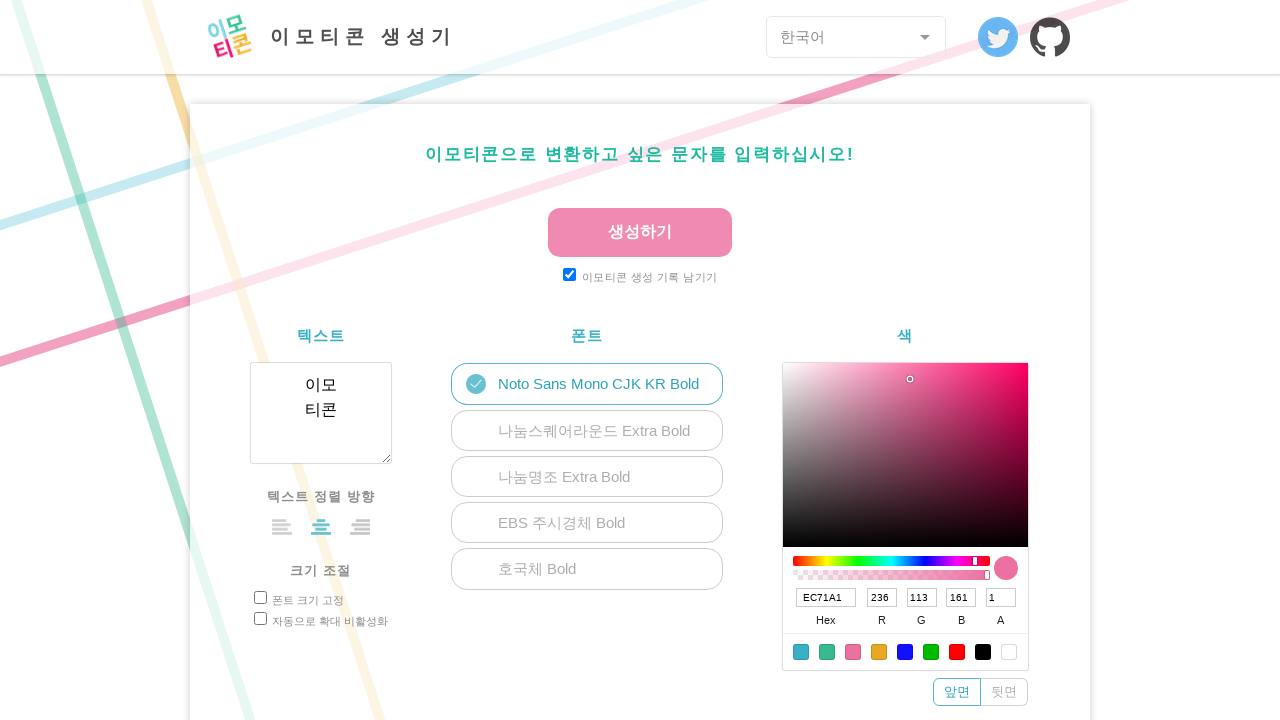

App element found on locale '/ko'
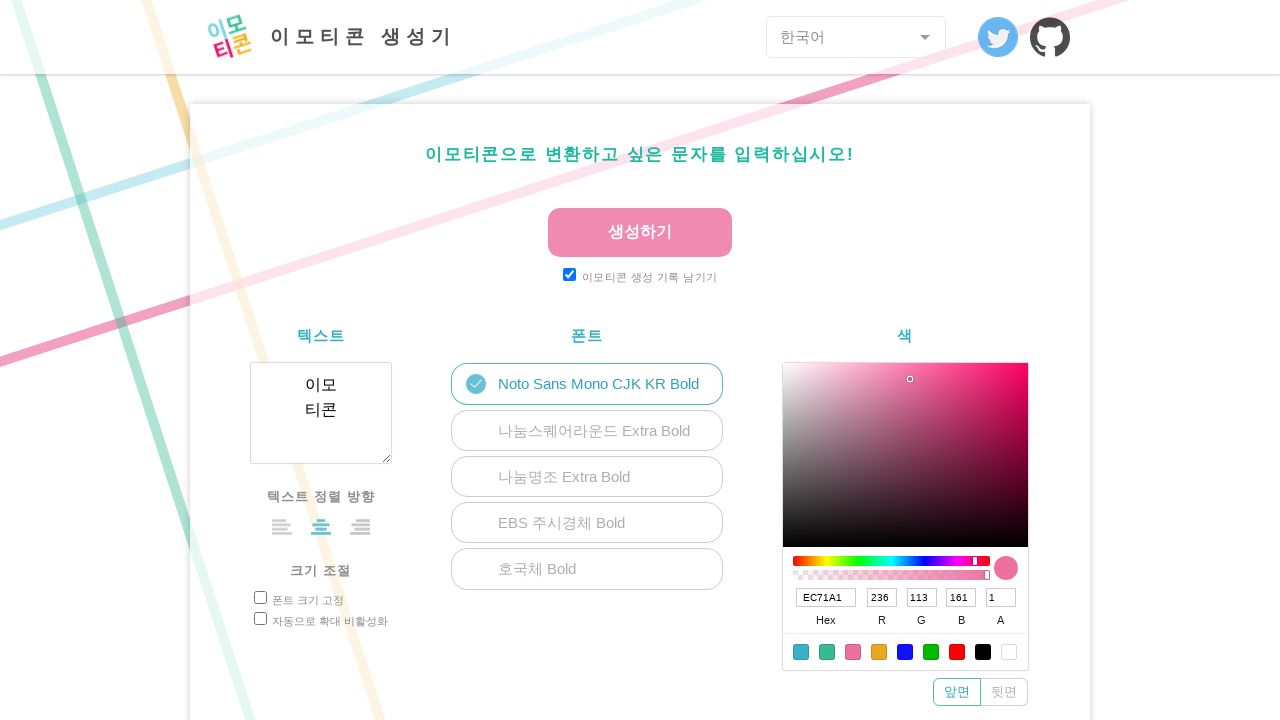

Header element found on locale '/ko'
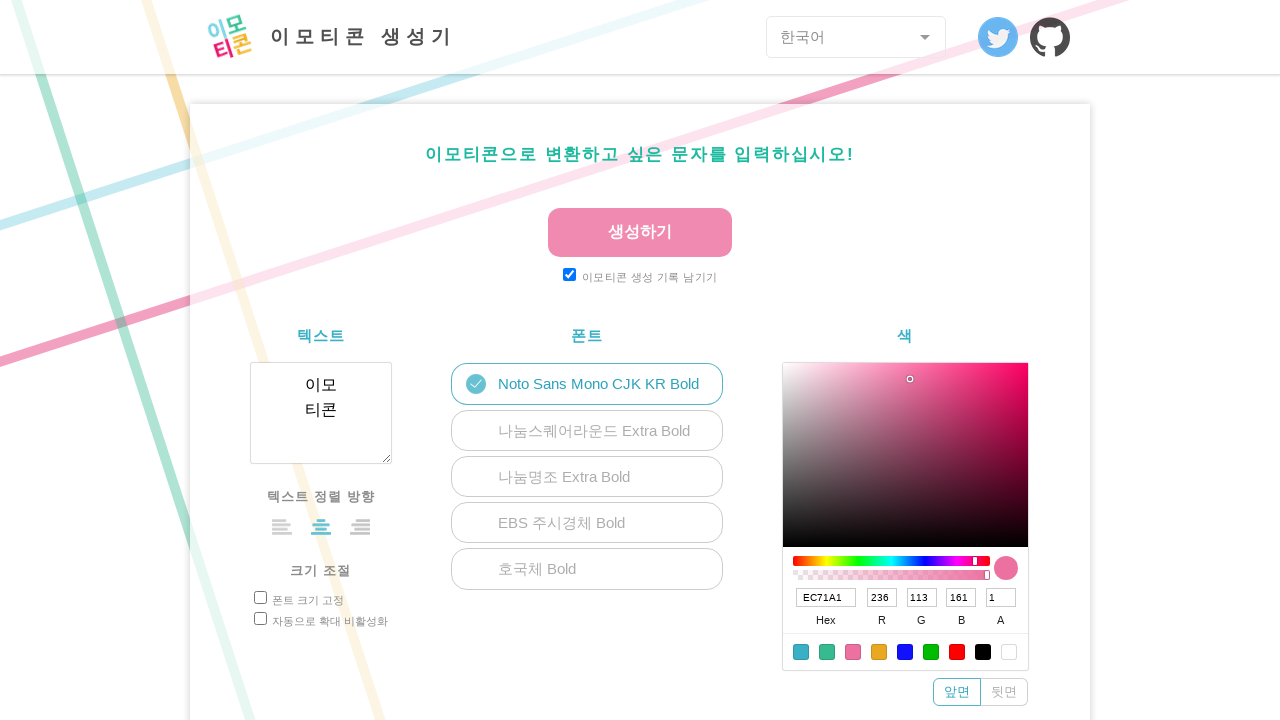

Generator element found on locale '/ko'
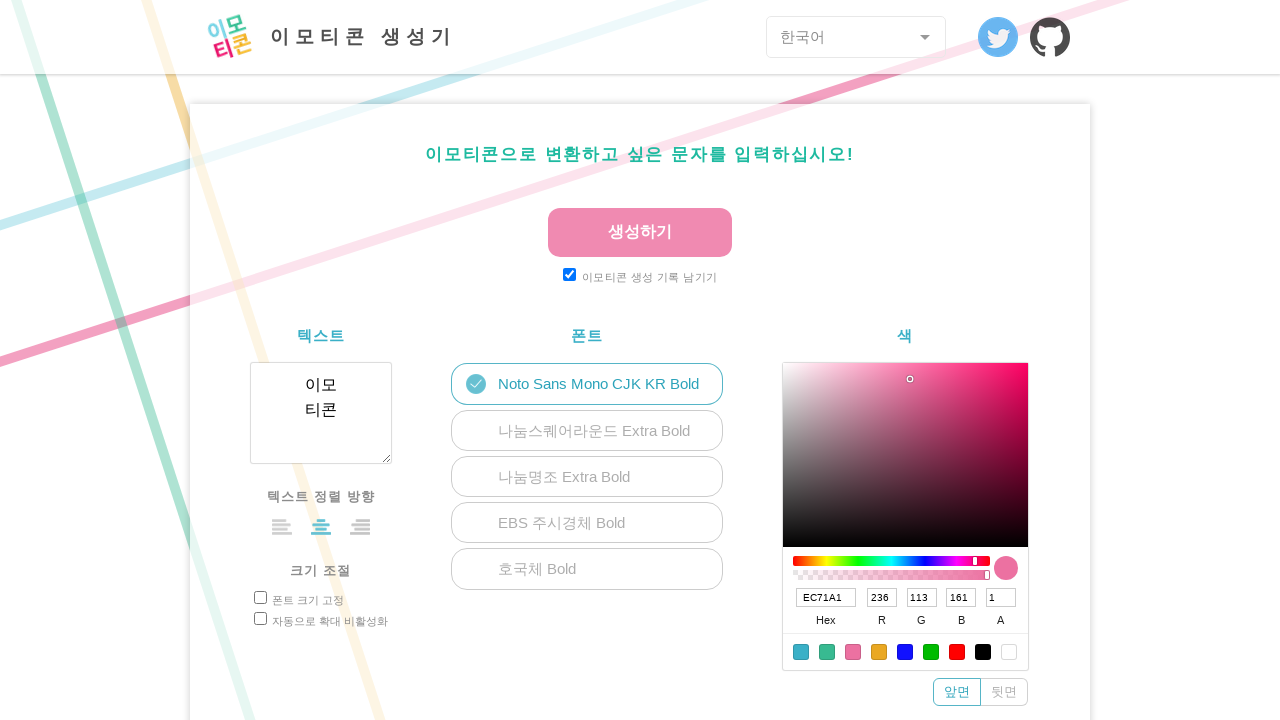

RecentlyLog element found on locale '/ko'
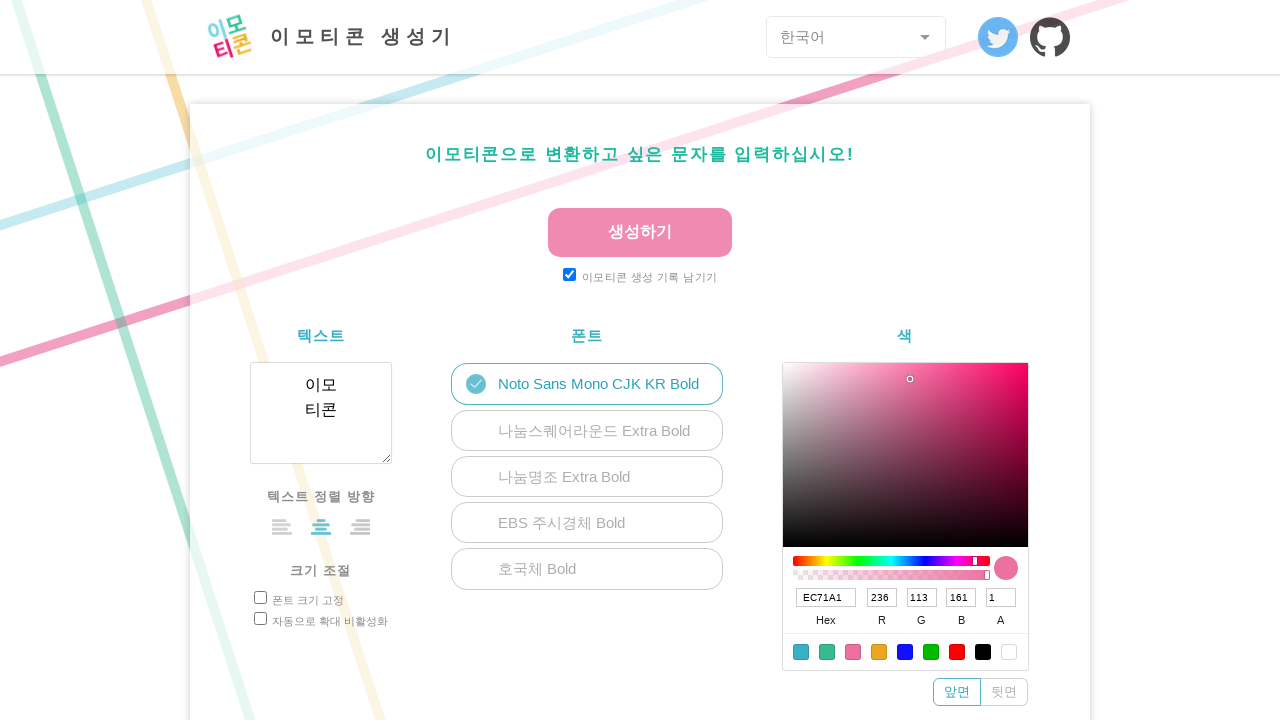

Footer element found on locale '/ko'
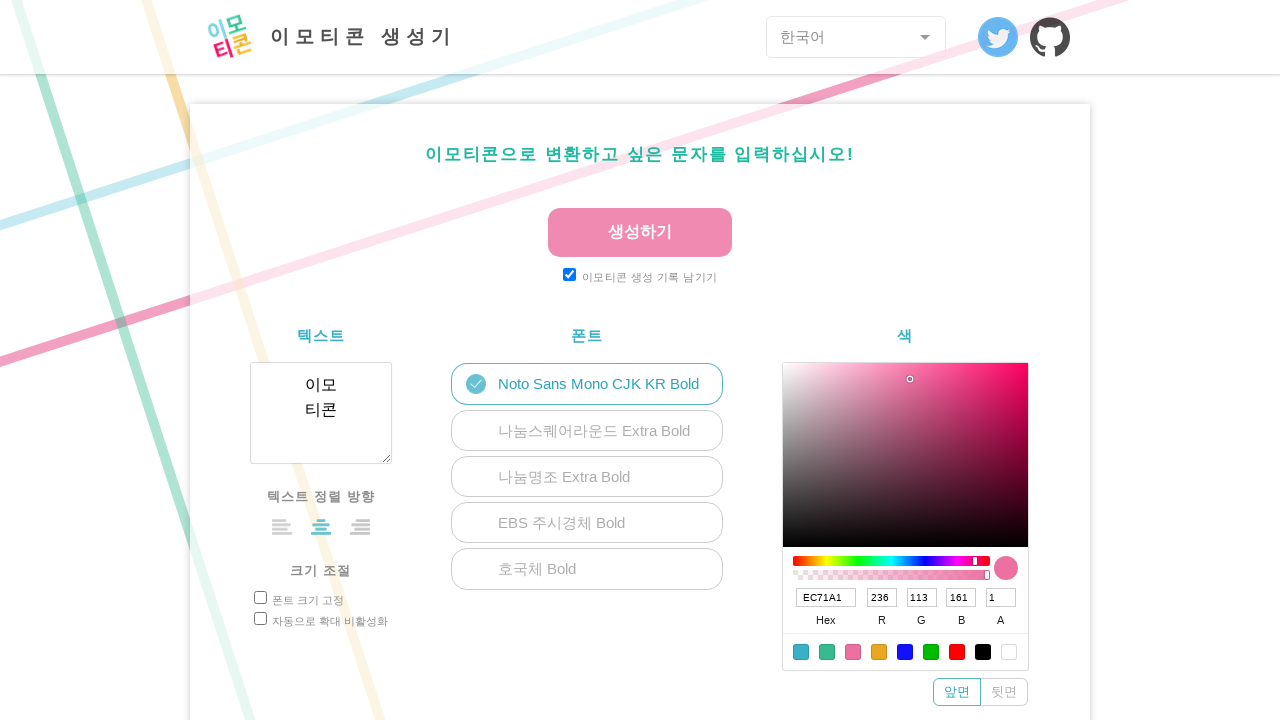

Navigated to https://emoji-gen.ninja/zh-Hans
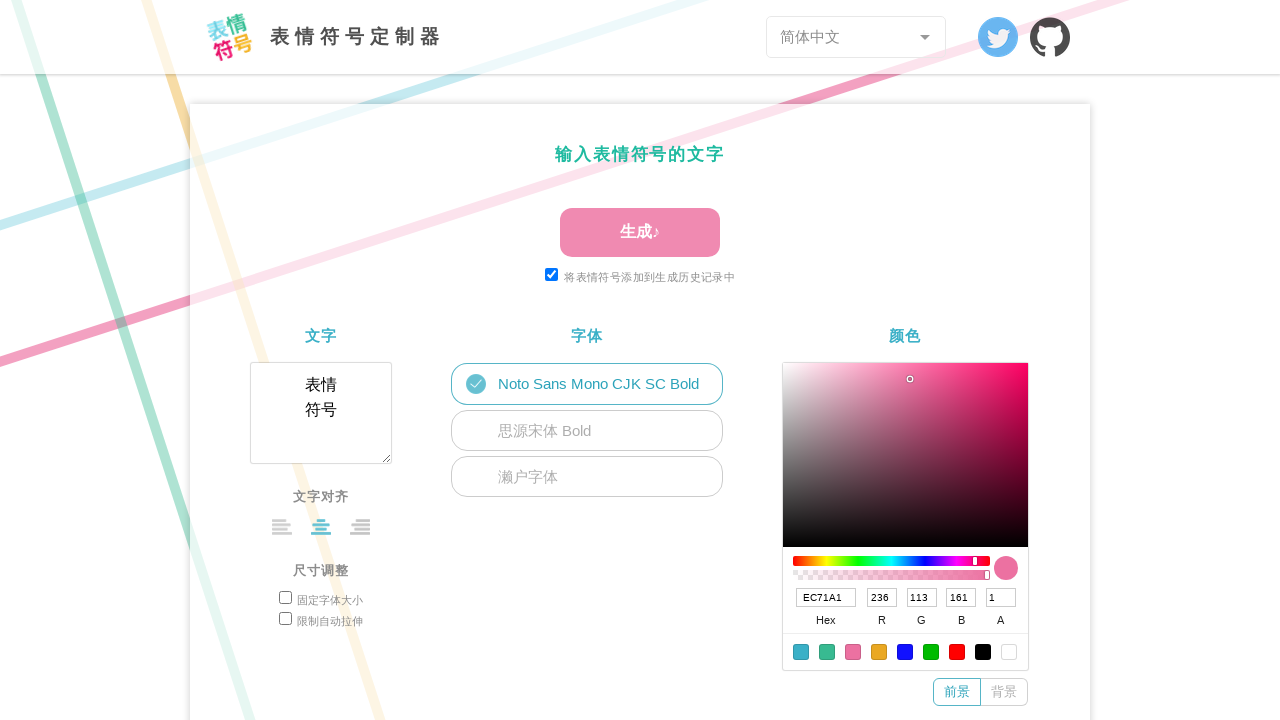

App element found on locale '/zh-Hans'
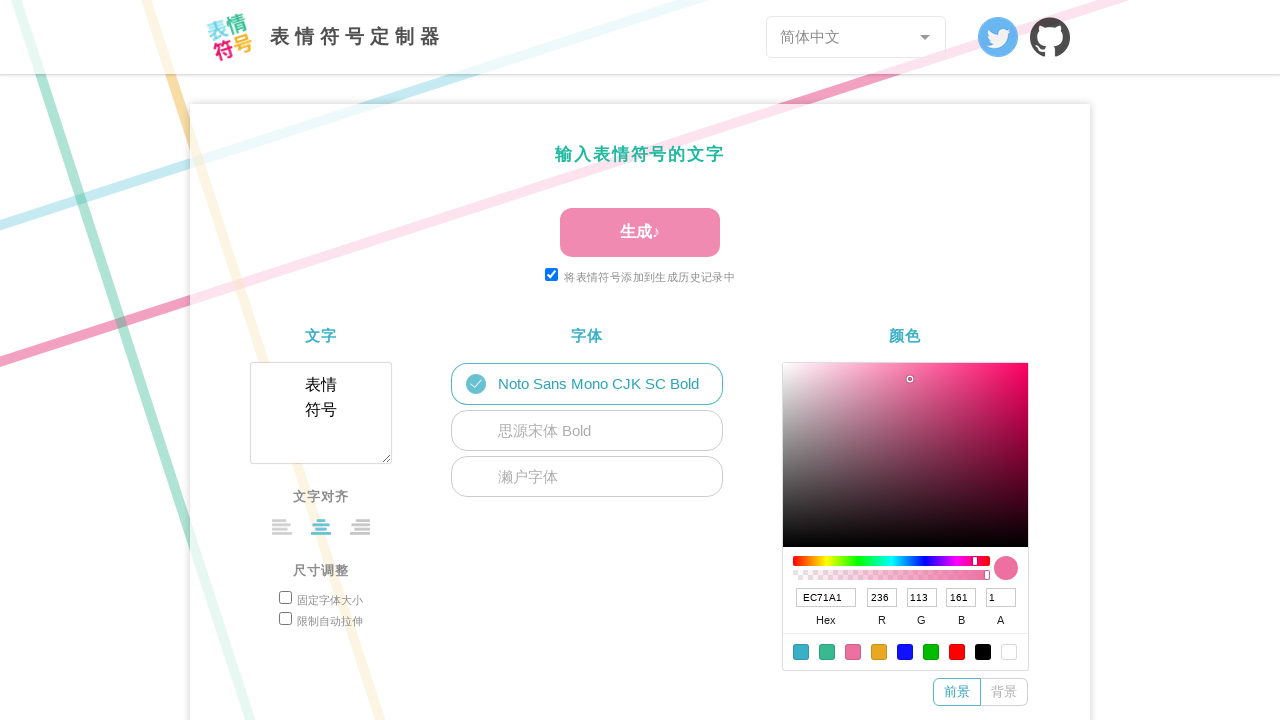

Header element found on locale '/zh-Hans'
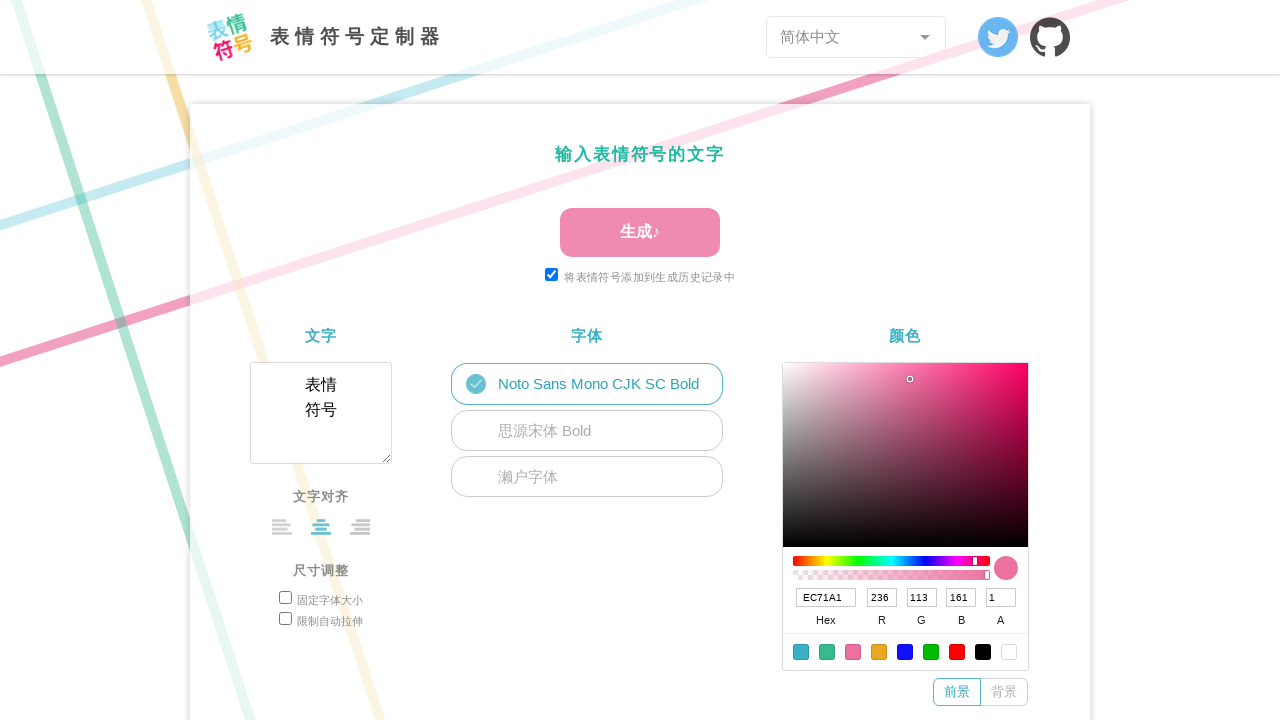

Generator element found on locale '/zh-Hans'
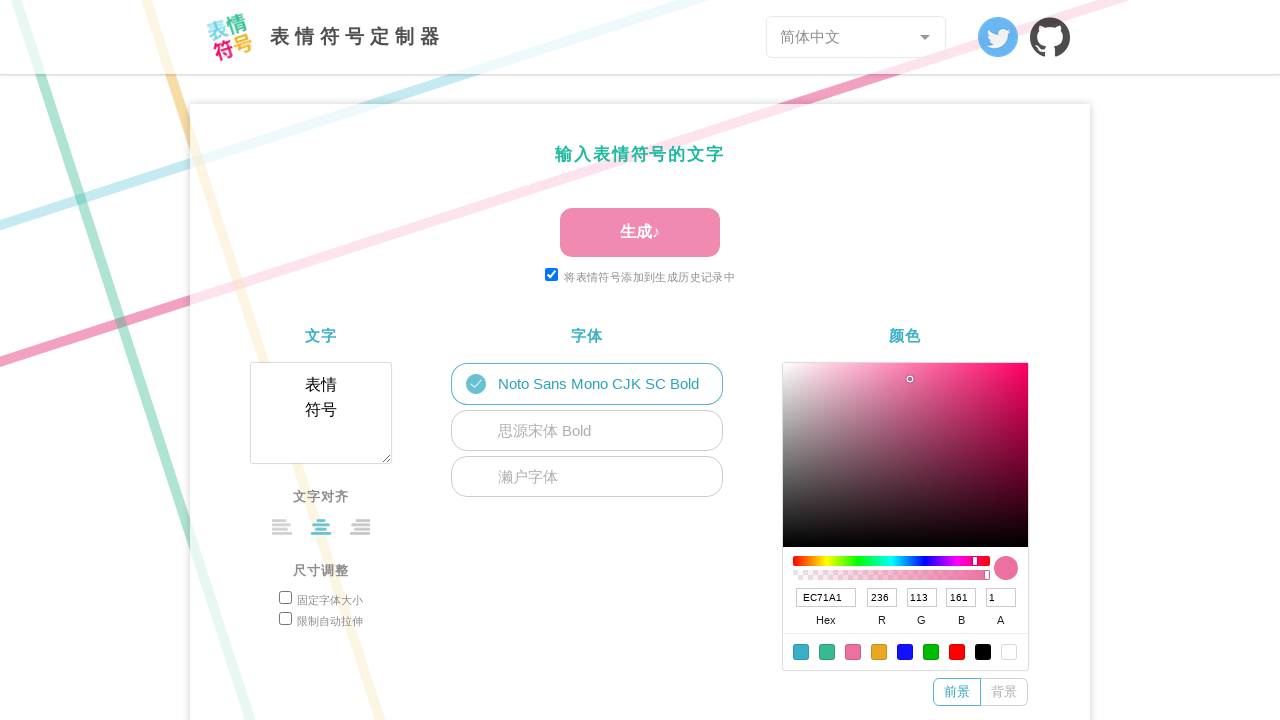

RecentlyLog element found on locale '/zh-Hans'
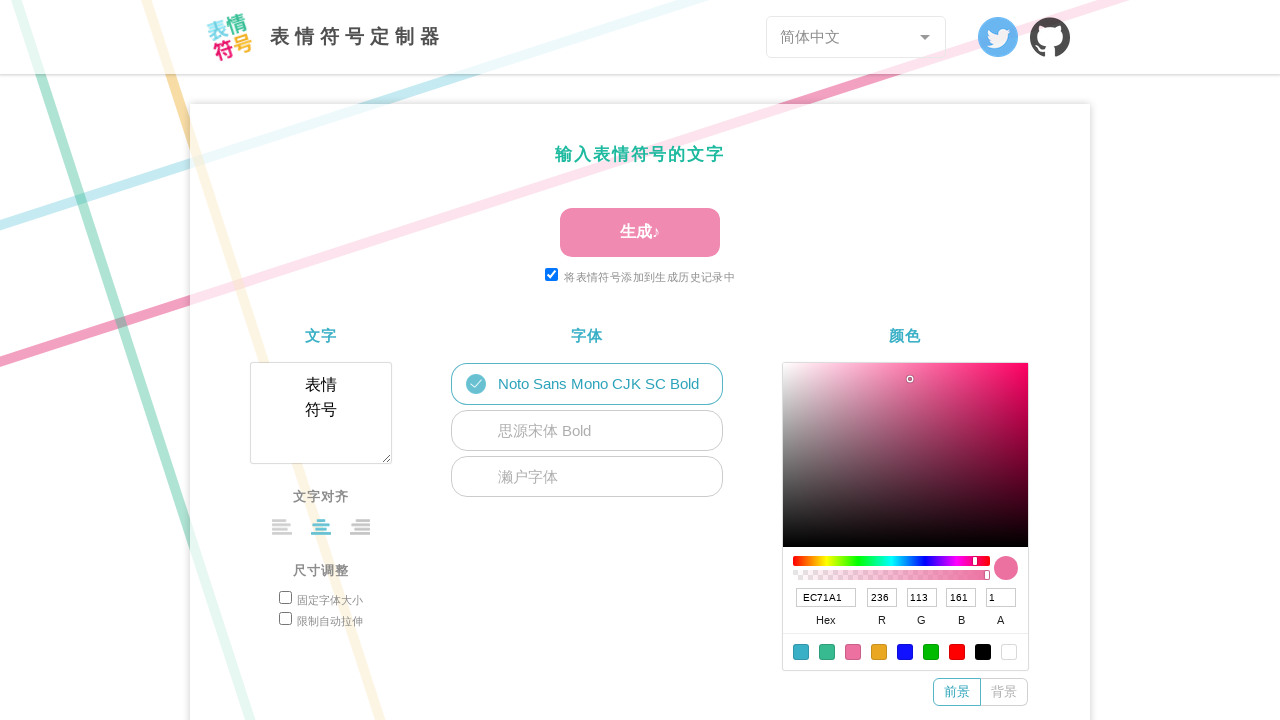

Footer element found on locale '/zh-Hans'
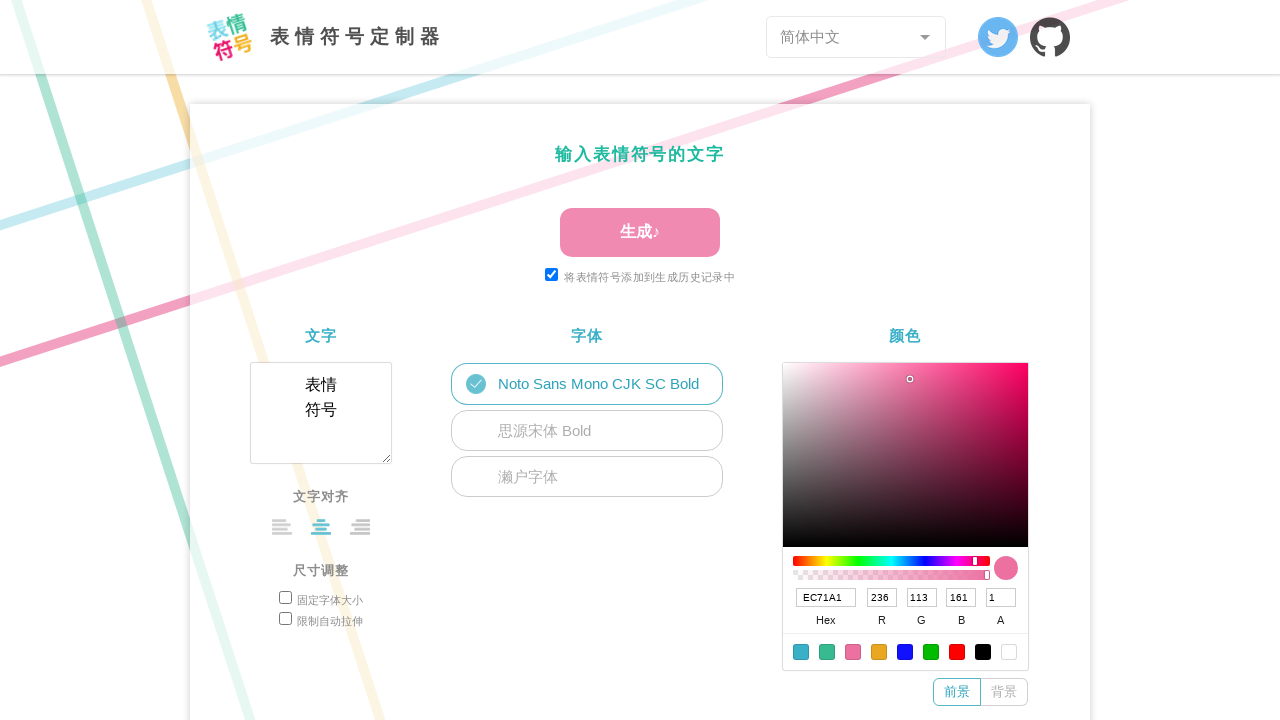

Navigated to https://emoji-gen.ninja/zh-Hant
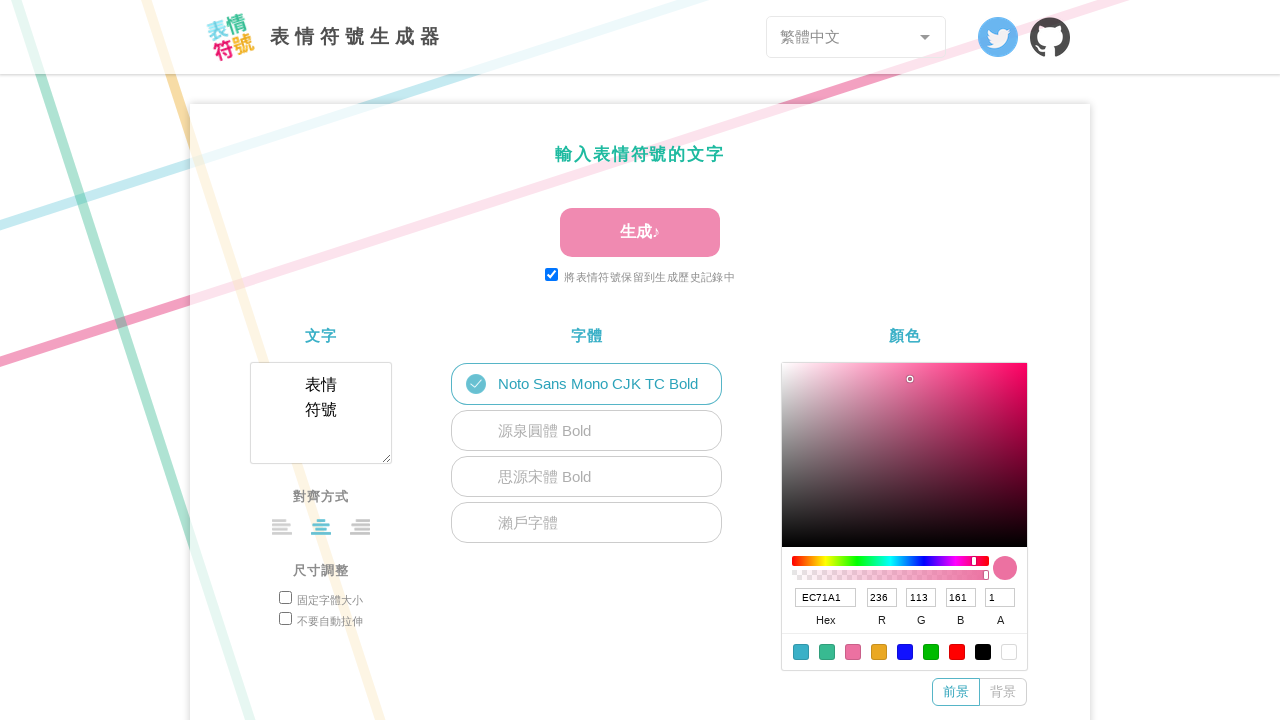

App element found on locale '/zh-Hant'
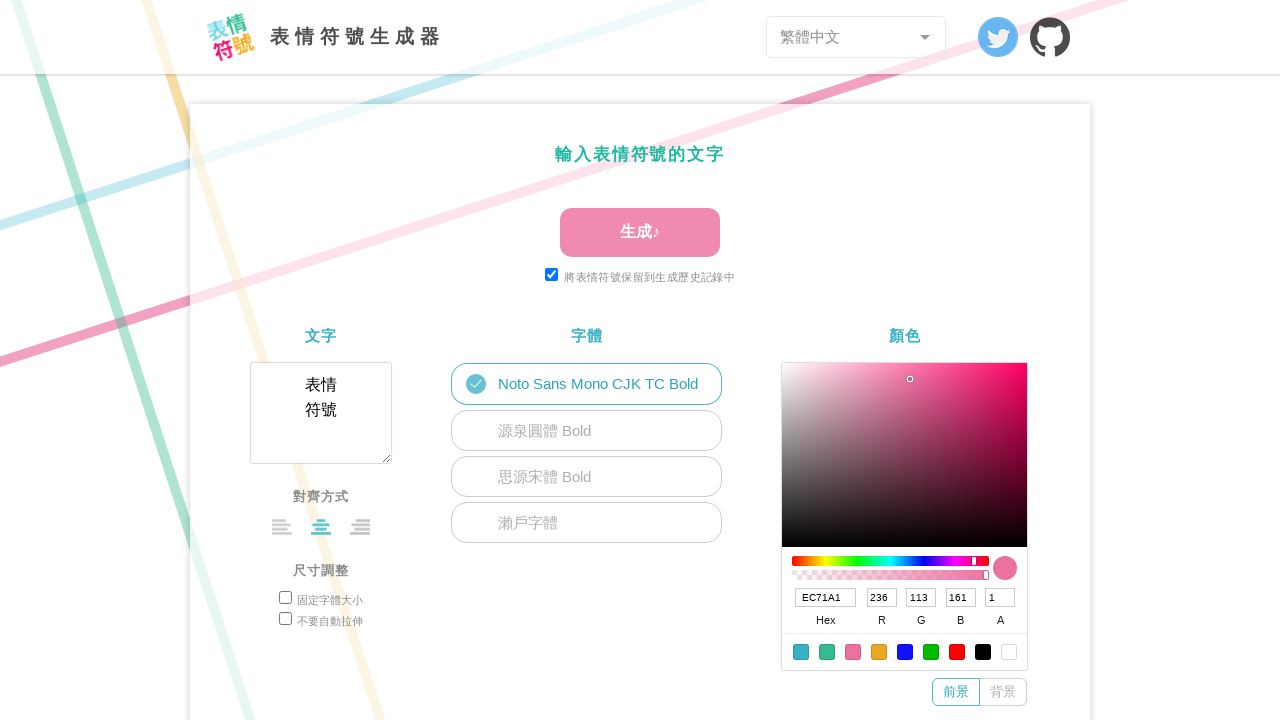

Header element found on locale '/zh-Hant'
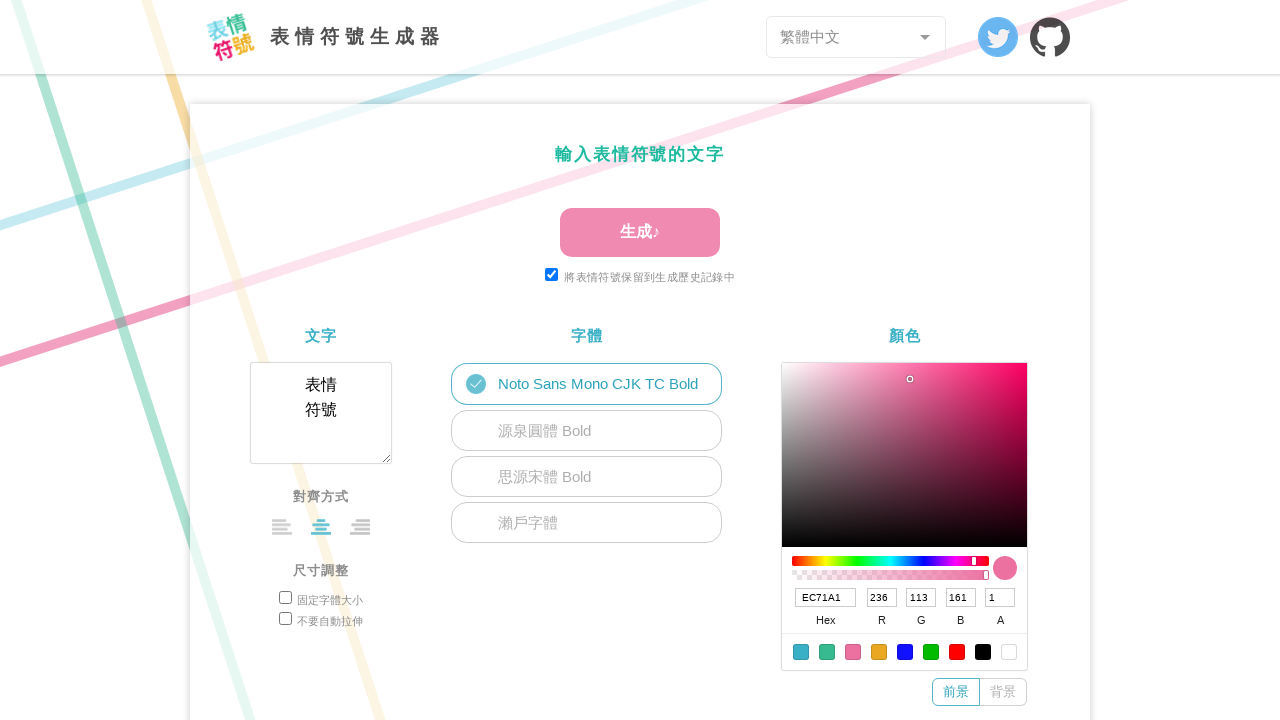

Generator element found on locale '/zh-Hant'
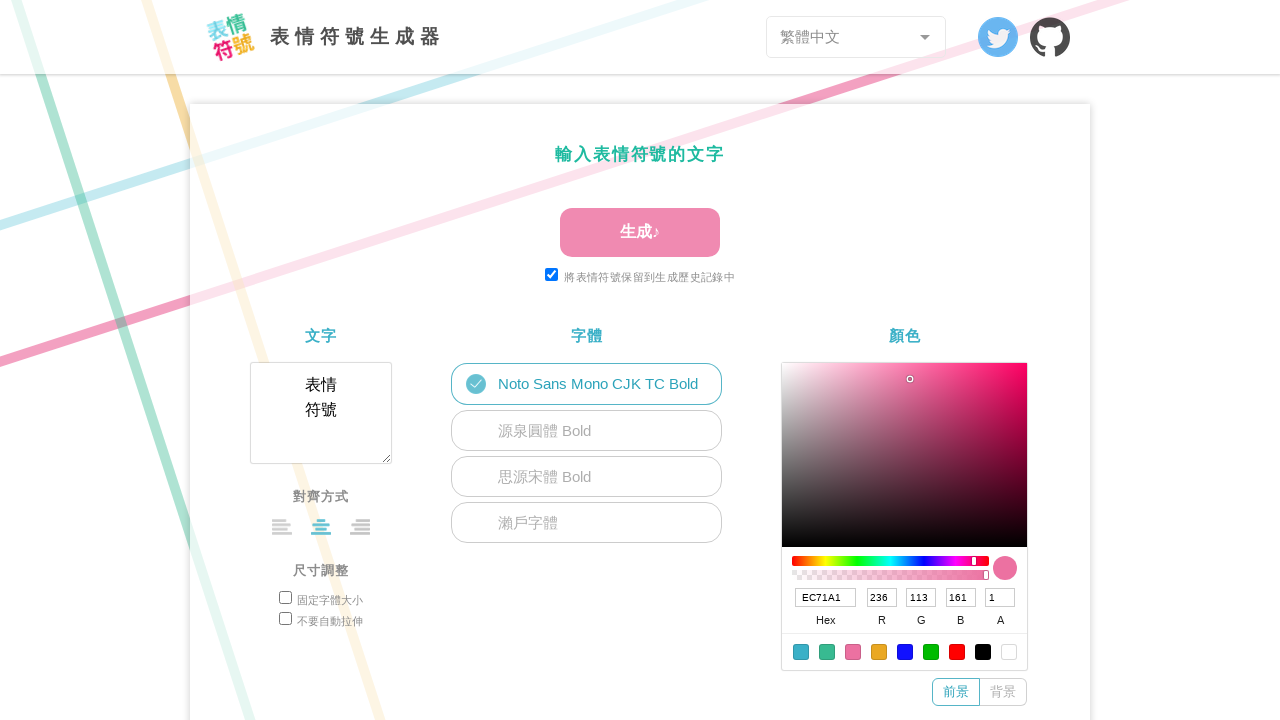

RecentlyLog element found on locale '/zh-Hant'
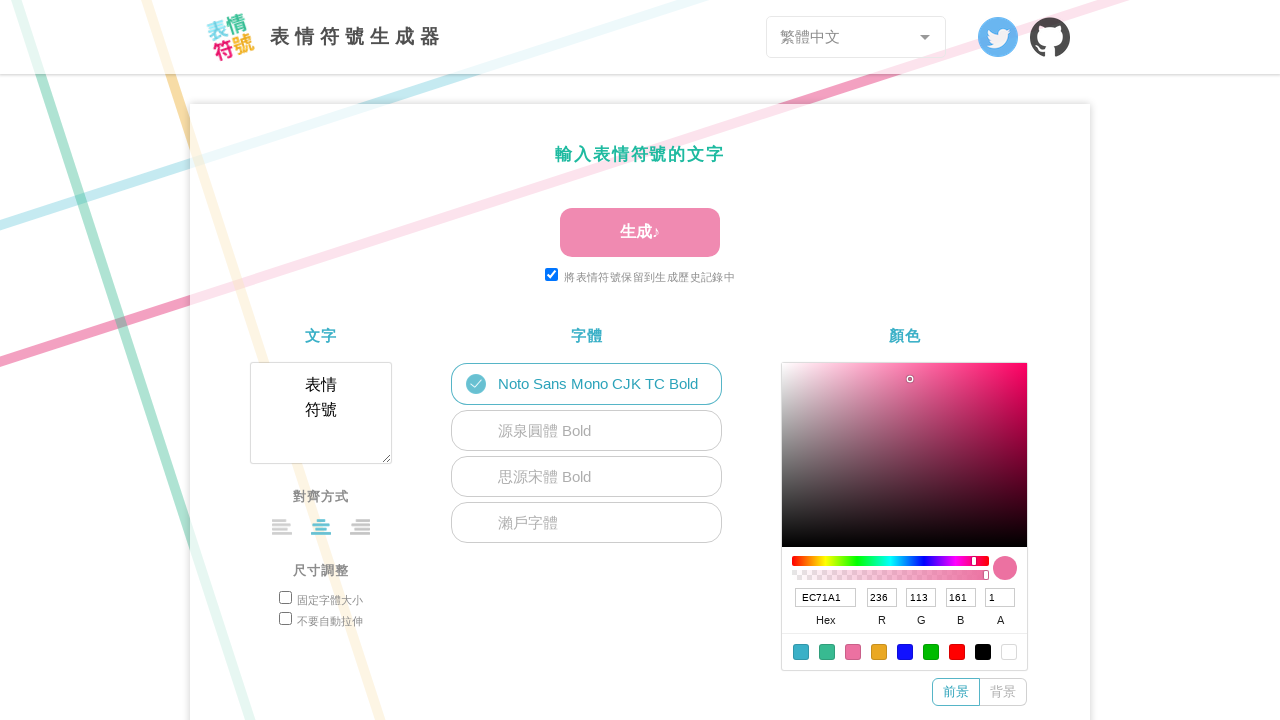

Footer element found on locale '/zh-Hant'
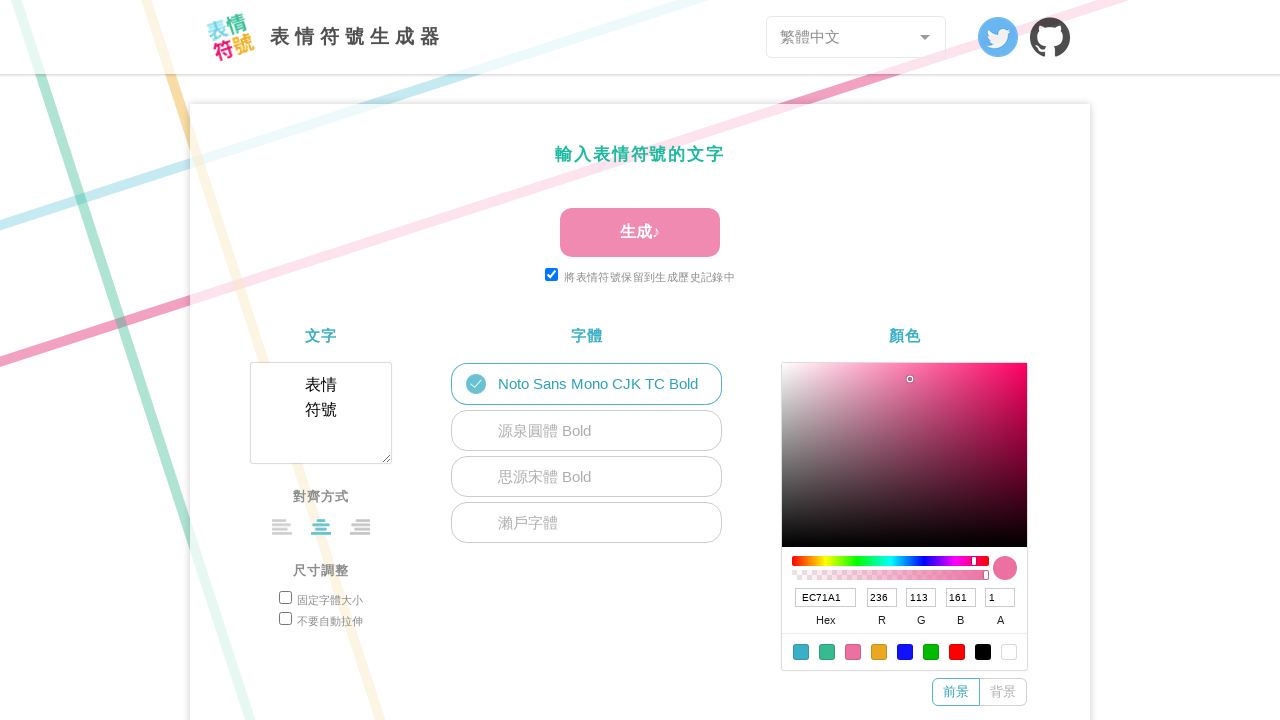

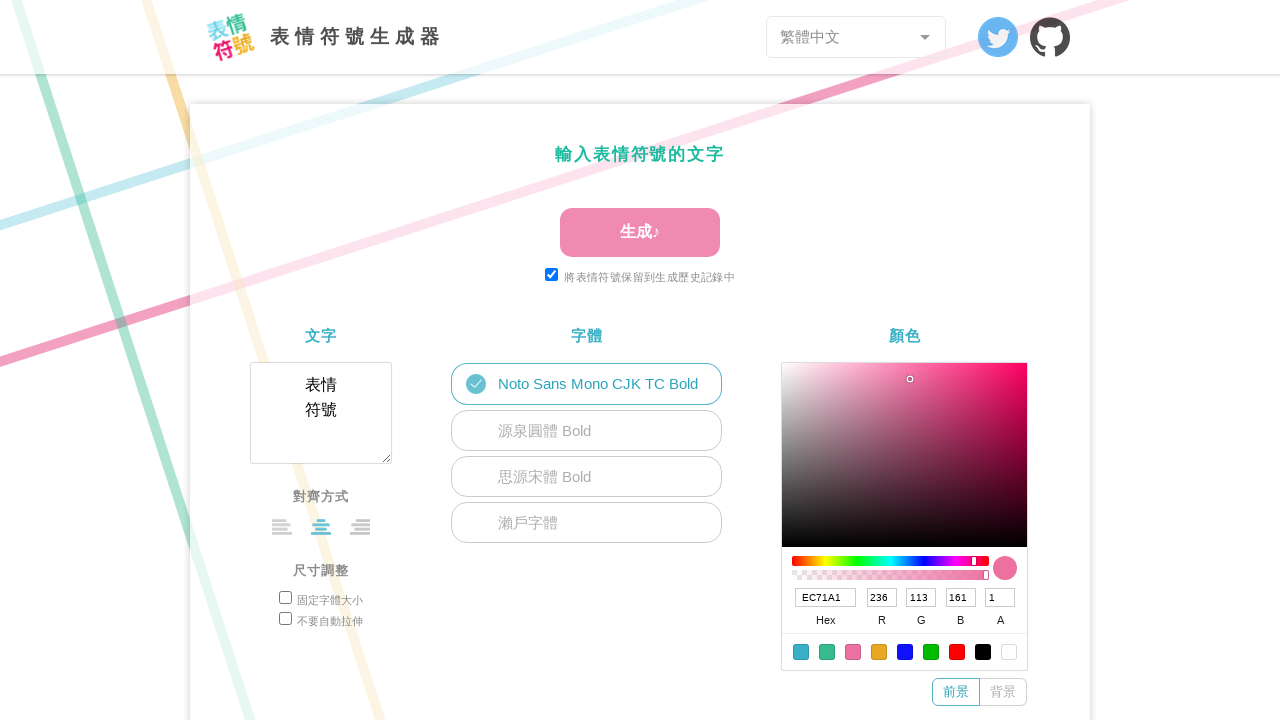